Tests dropdown selection functionality by selecting an option from a dropdown menu using index selection

Starting URL: https://the-internet.herokuapp.com/dropdown

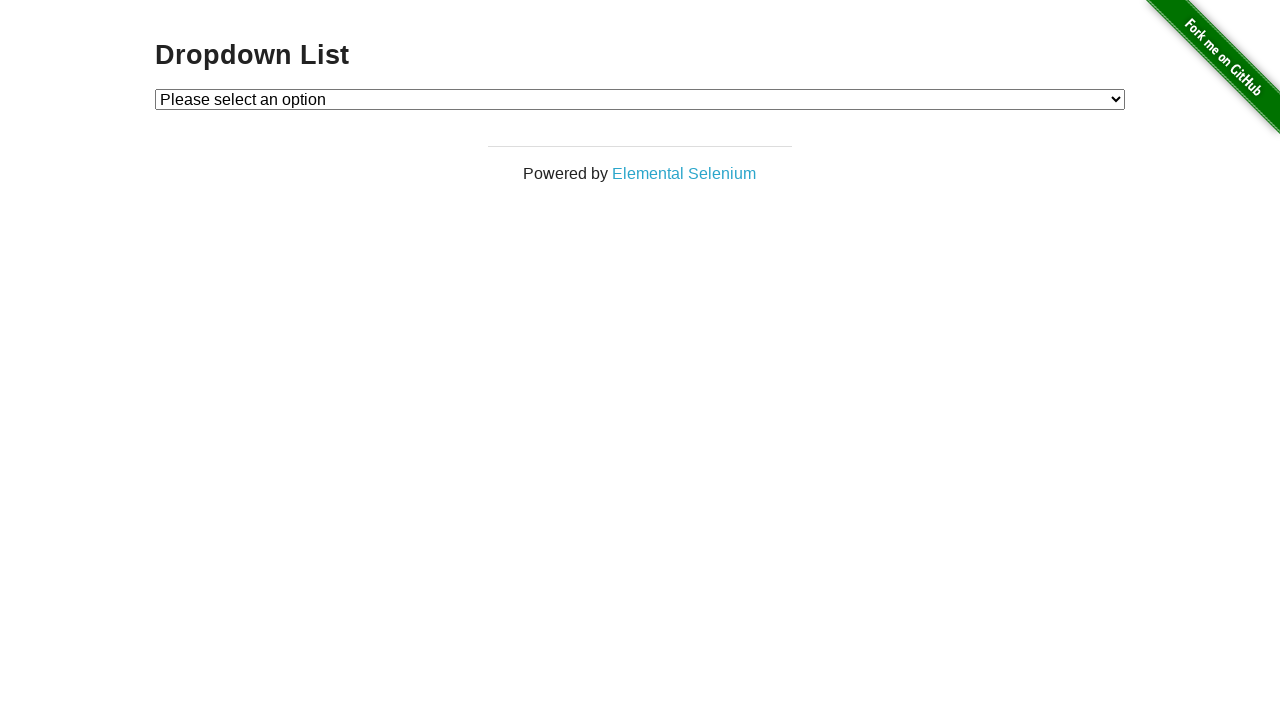

Selected 'Option 1' from dropdown menu by index on #dropdown
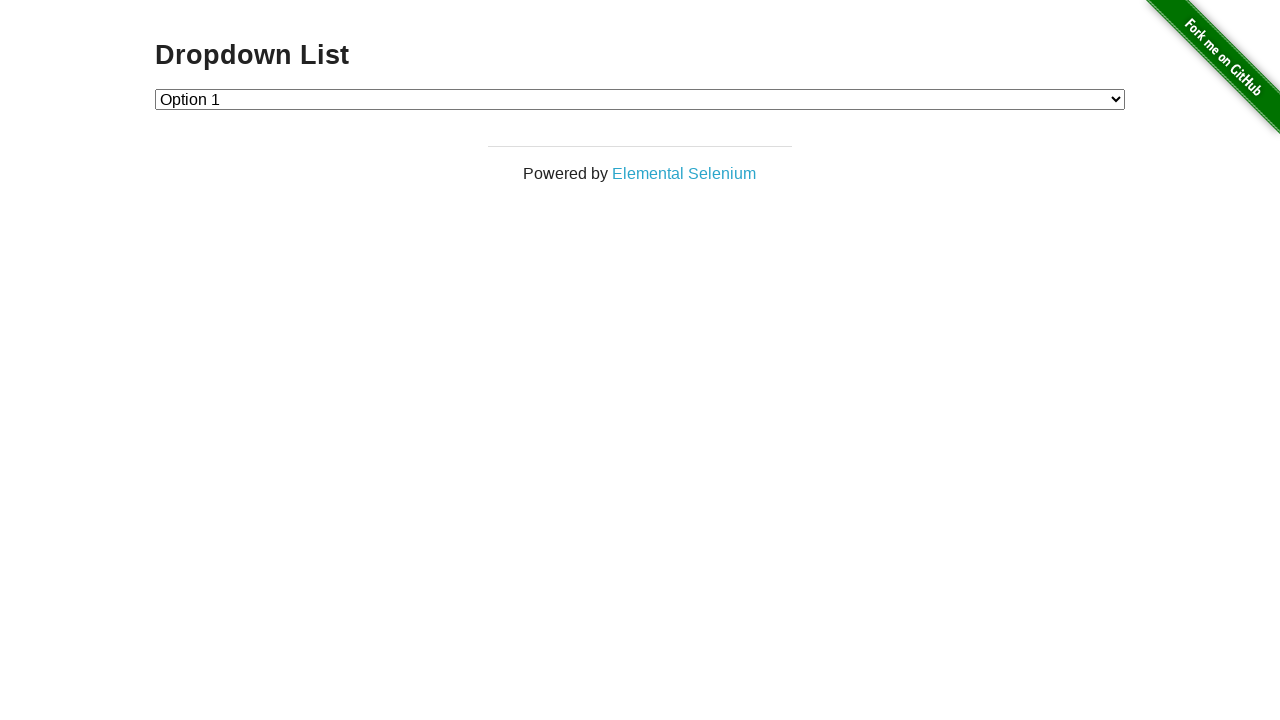

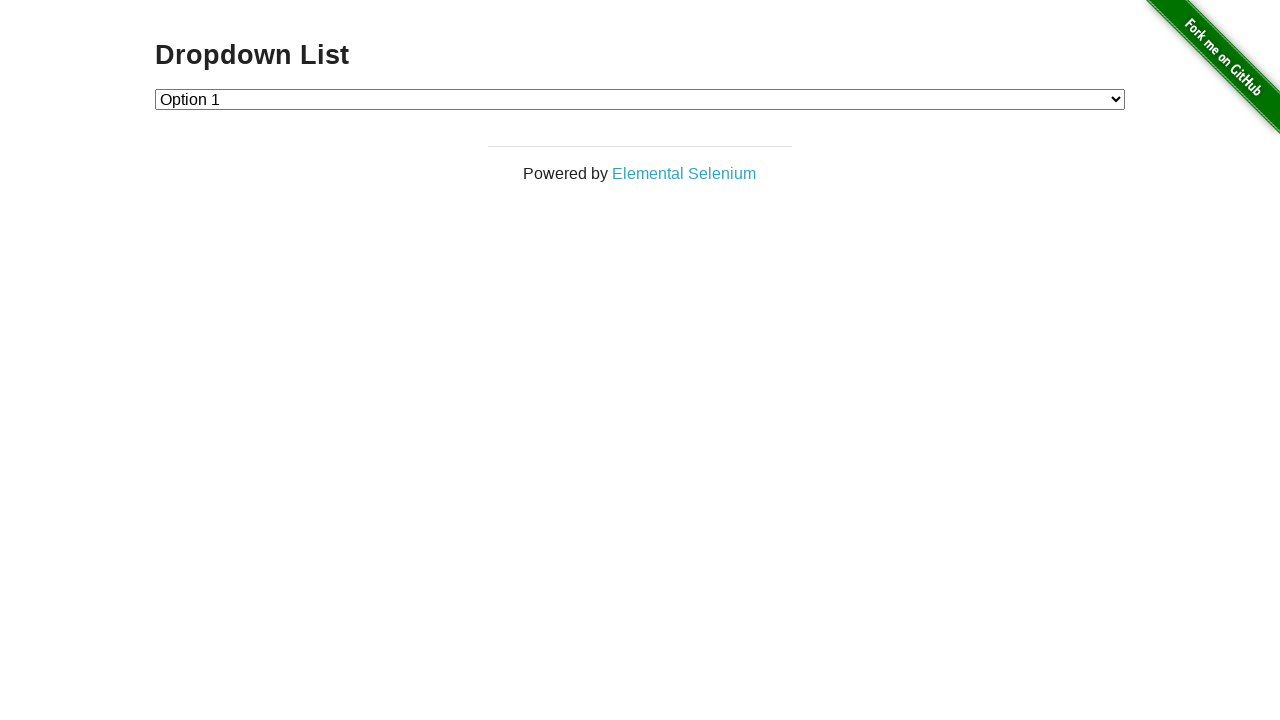